Tests registration form by filling in required fields (first name, last name, email) and verifying successful registration message

Starting URL: http://suninjuly.github.io/registration1.html

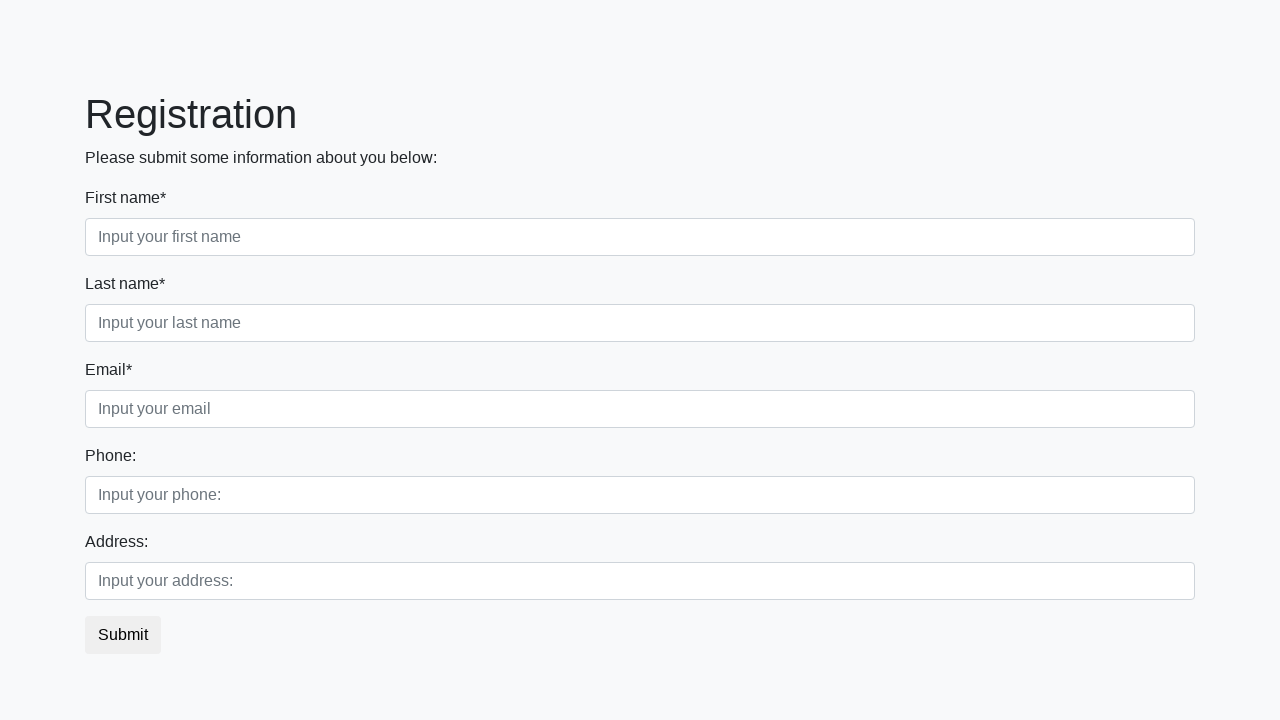

Filled first name field with 'John' on [placeholder="Input your first name"]
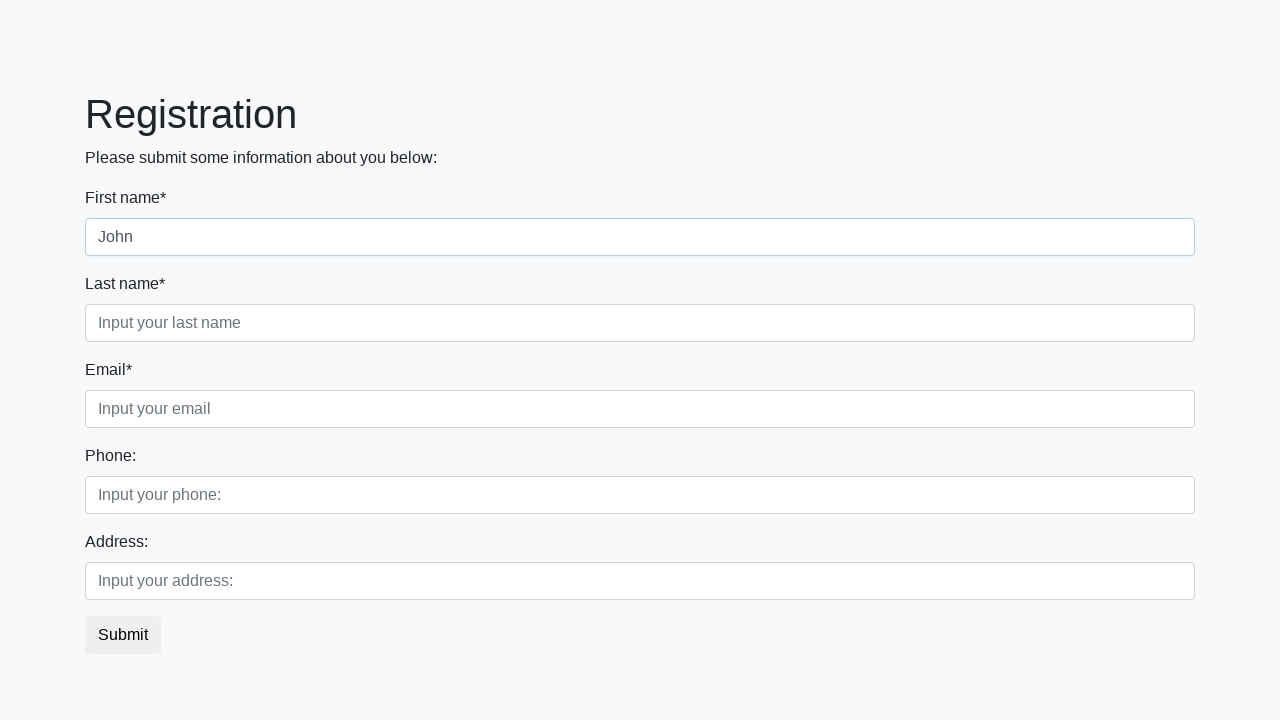

Filled last name field with 'Smith' on [placeholder="Input your last name"]
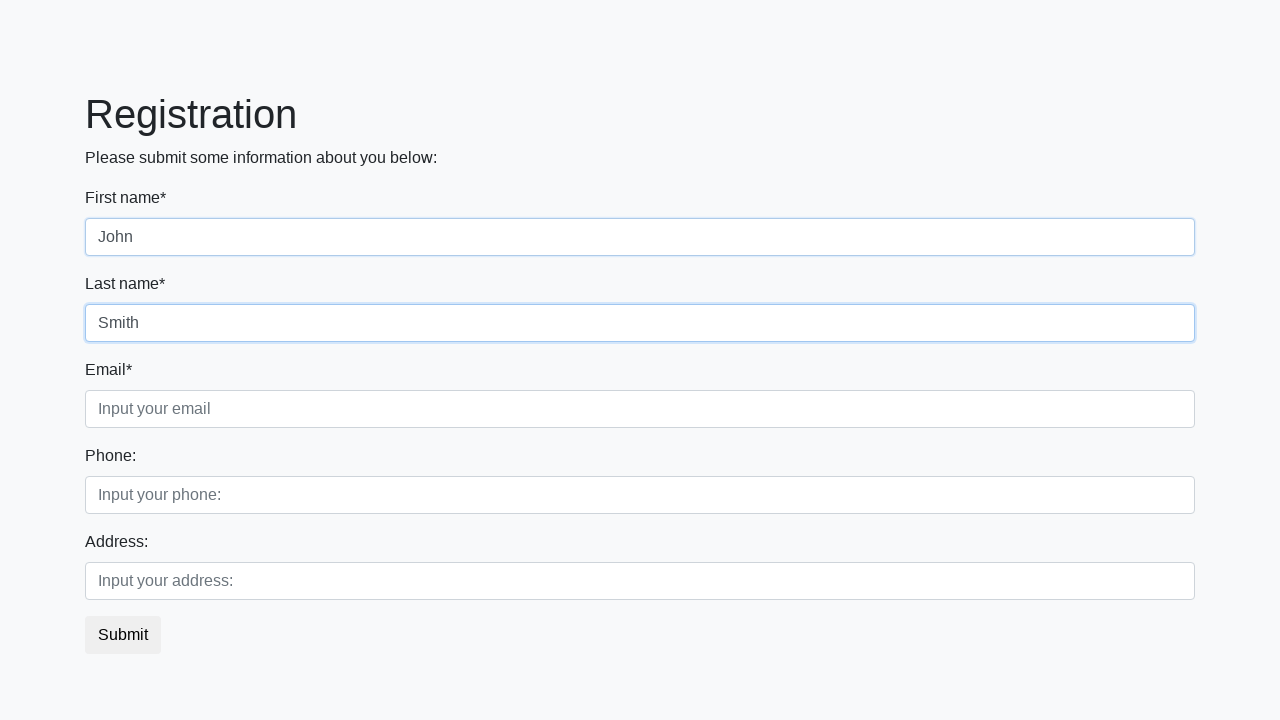

Filled email field with 'john@smith.com' on [placeholder="Input your email"]
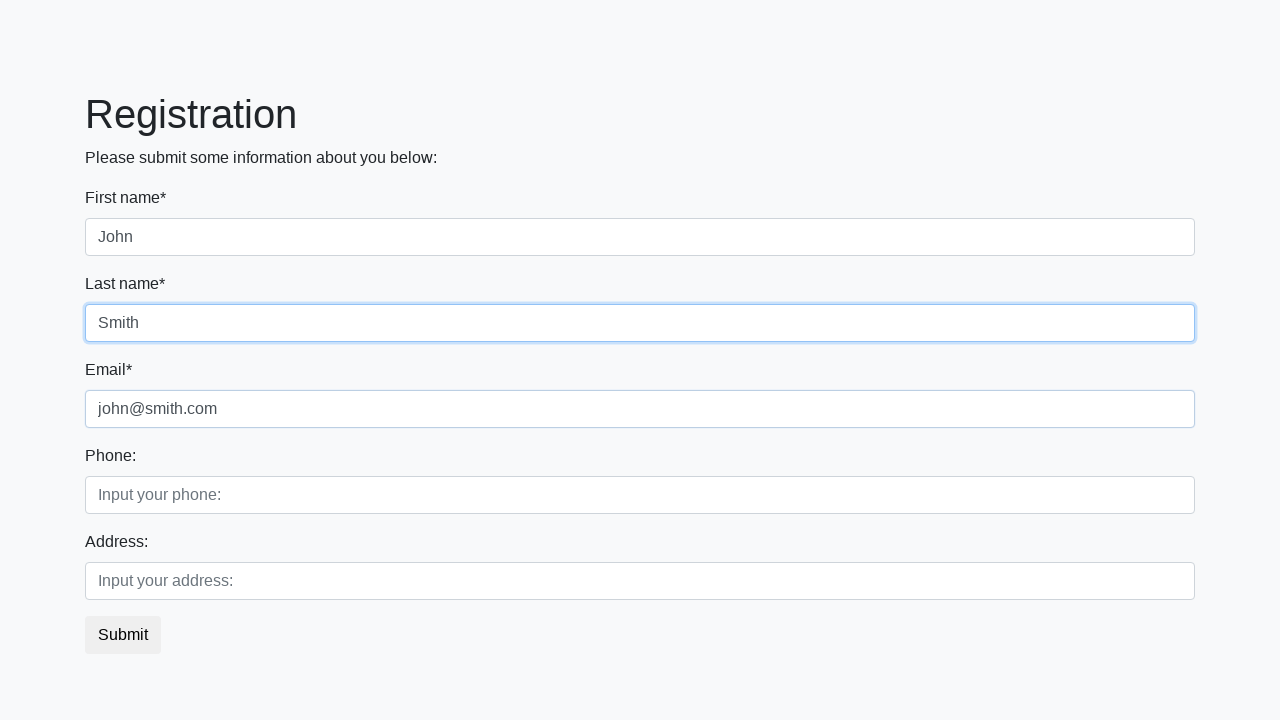

Clicked registration submit button at (123, 635) on button.btn
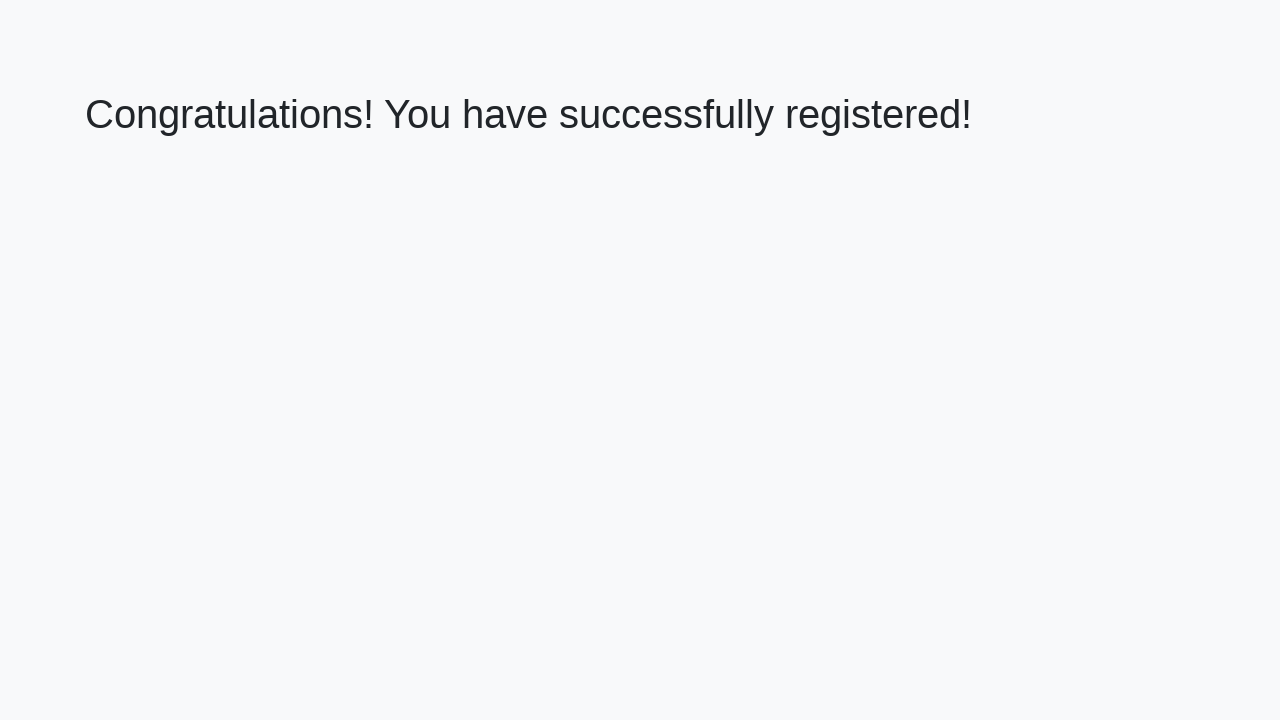

Success message heading loaded
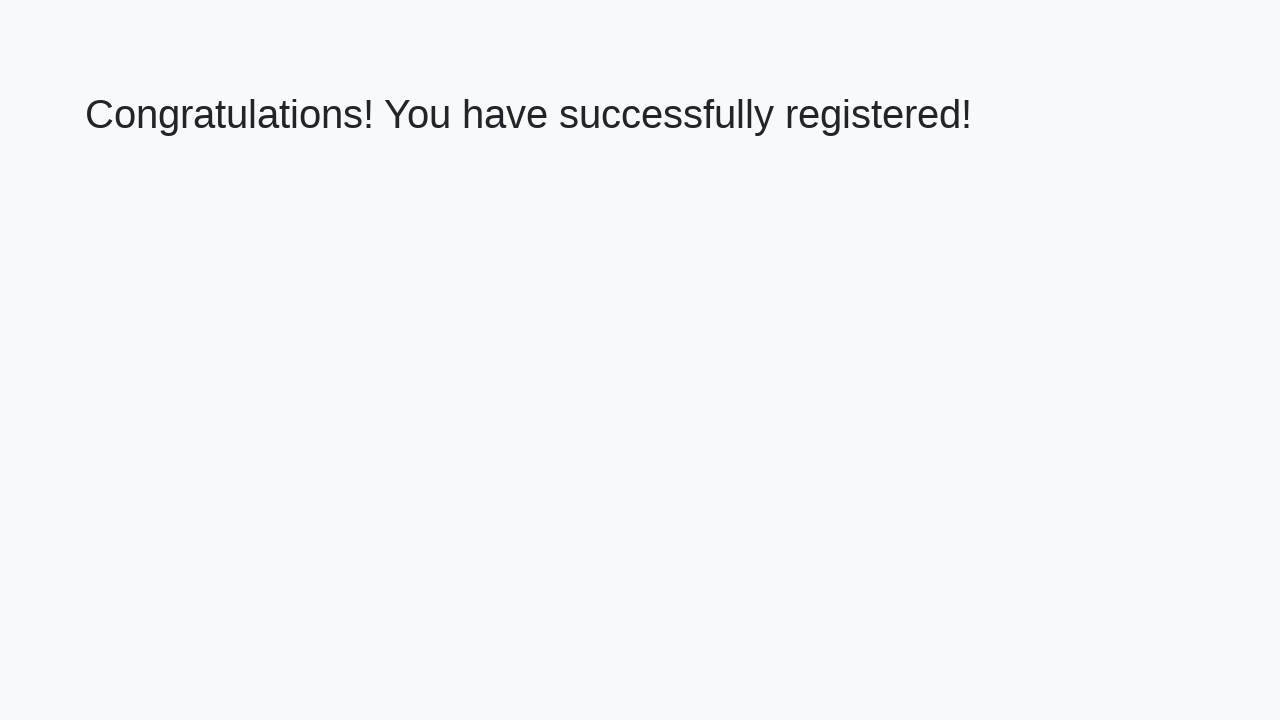

Retrieved success message text: 'Congratulations! You have successfully registered!'
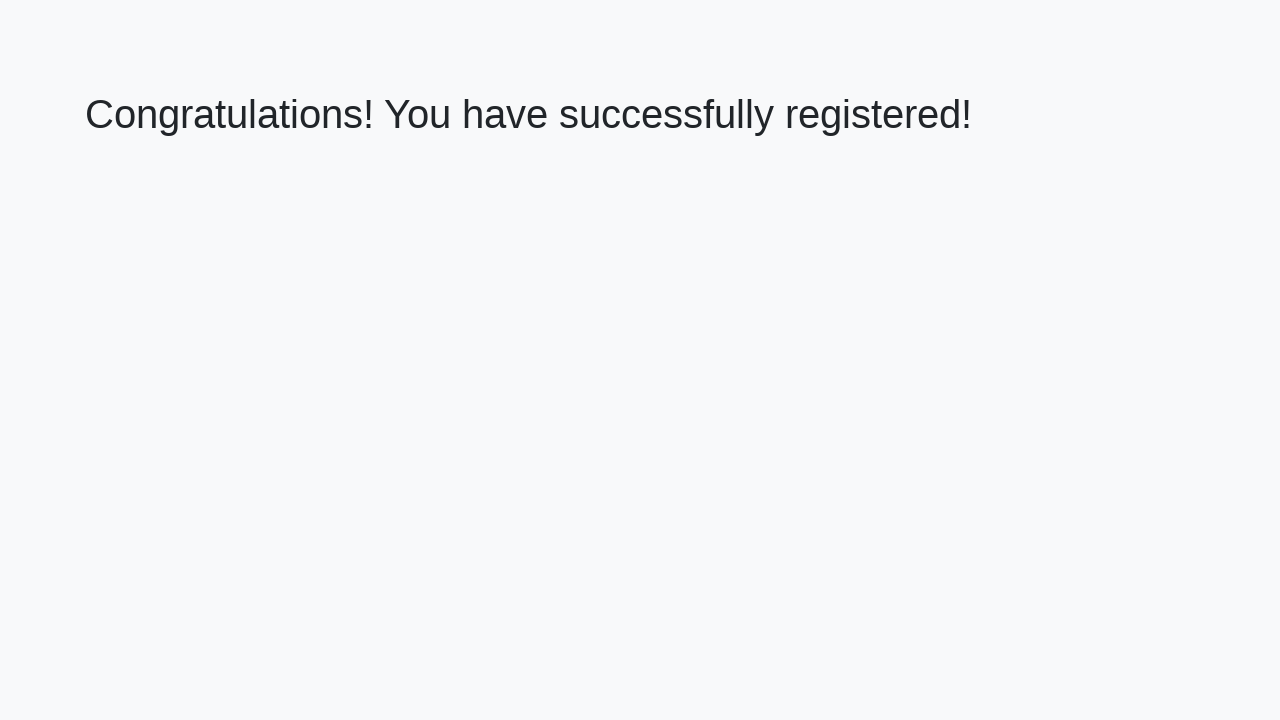

Verified successful registration message
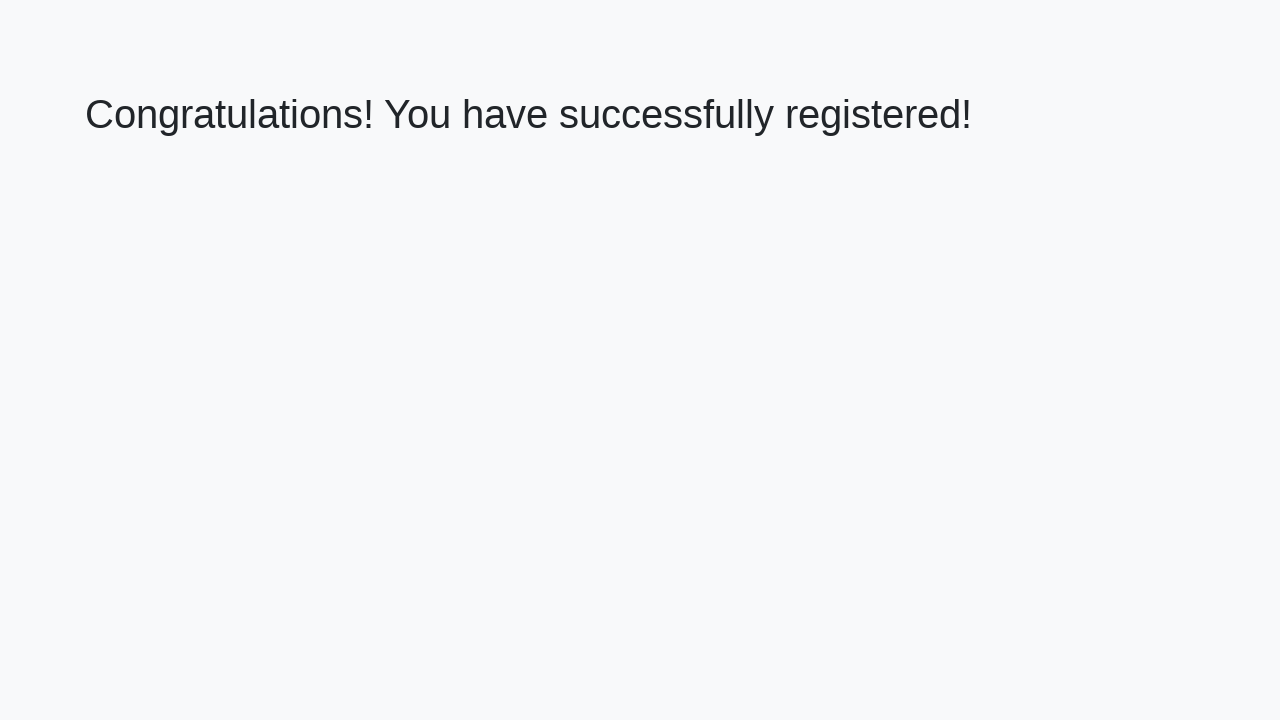

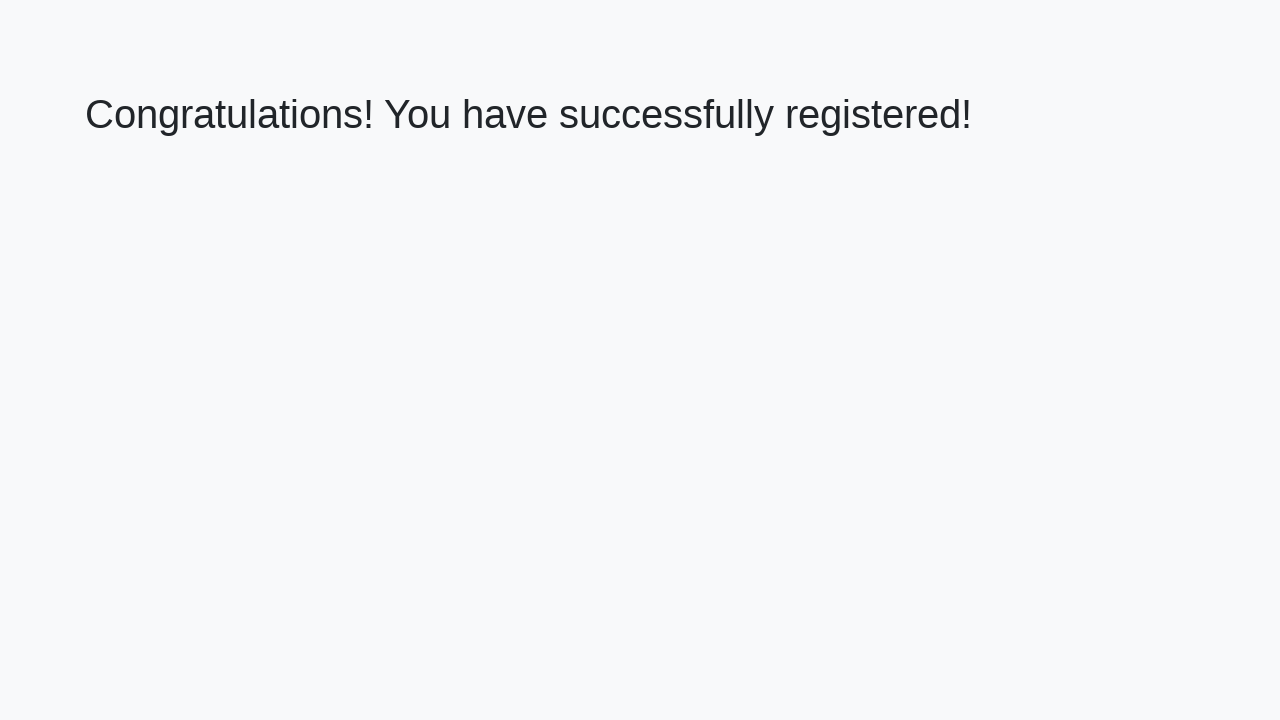